Tests various table operations on a demo page including counting tables, rows, columns, extracting headers and data, finding unique values and duplicates from an HTML table

Starting URL: http://automationbykrishna.com

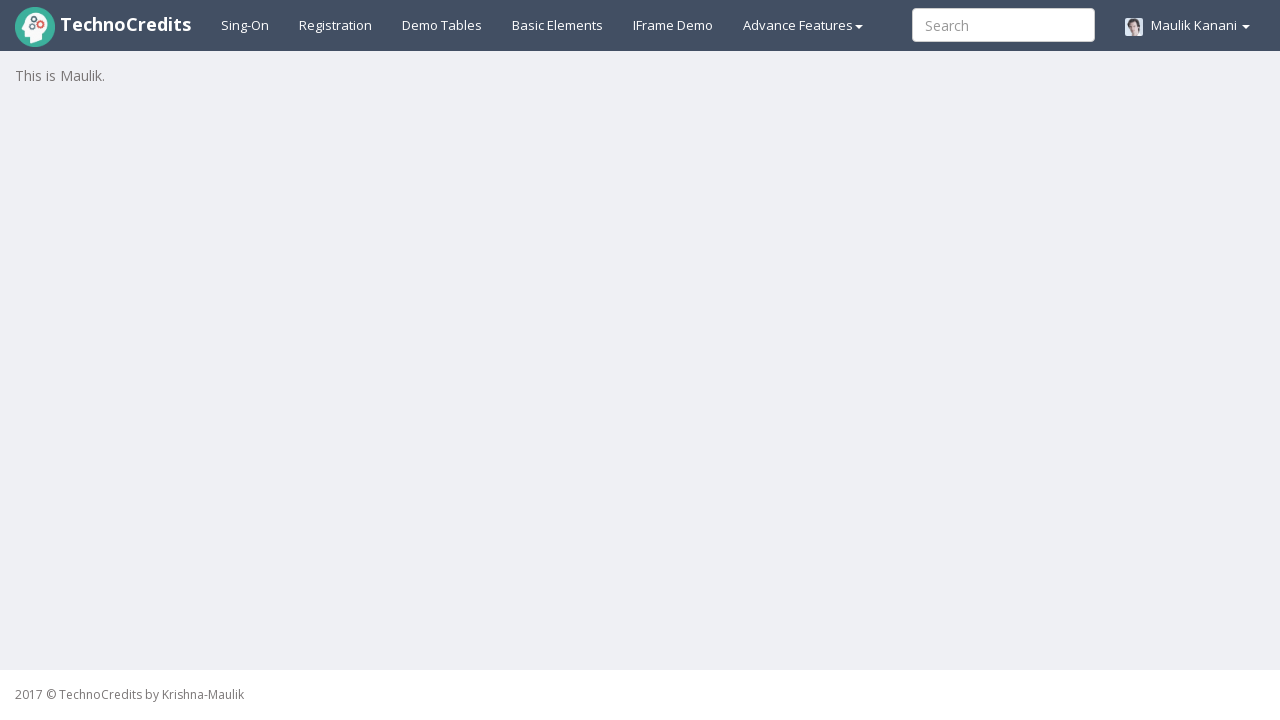

Clicked on demo table link to navigate to table page at (442, 25) on #demotable
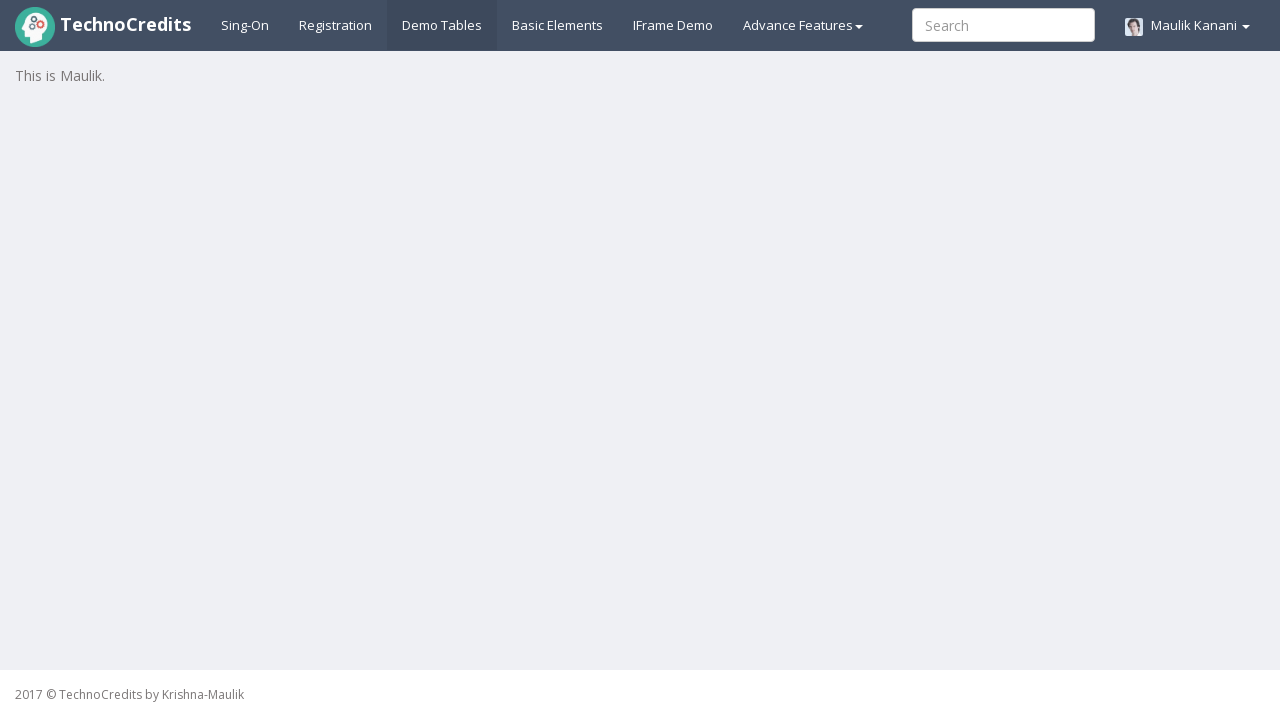

Waited for tables to load on the page
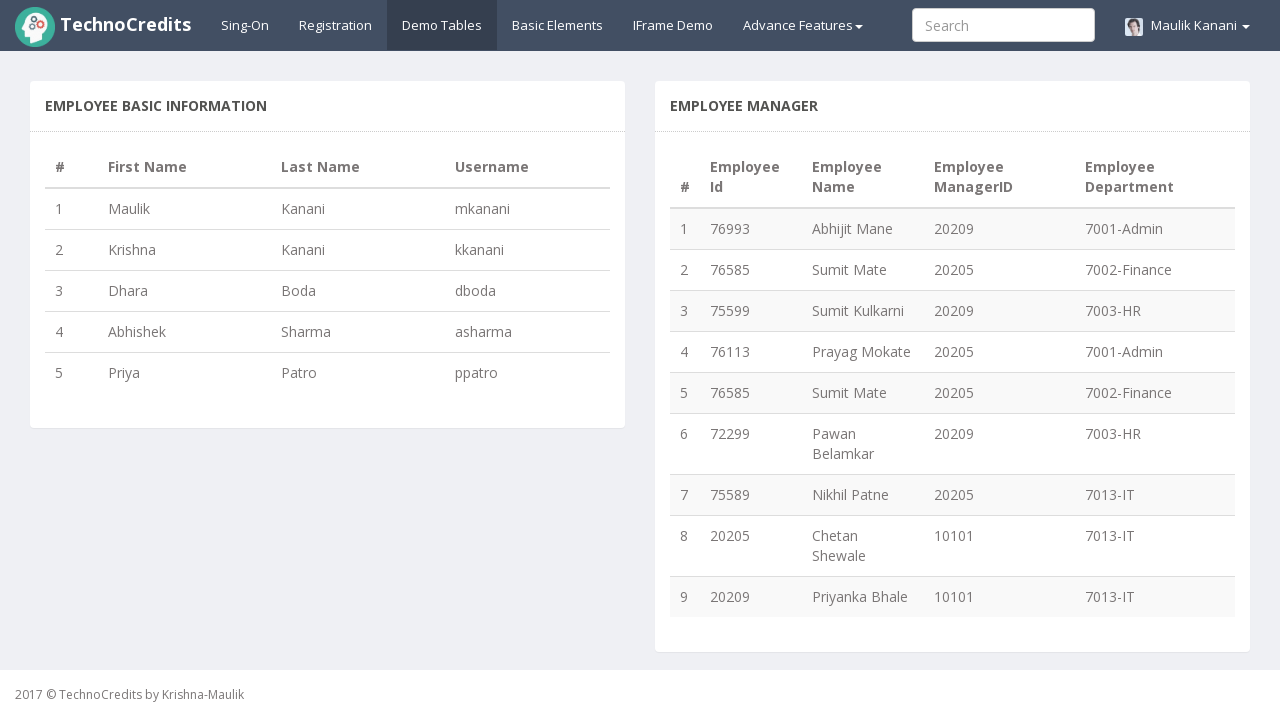

Q1: Counted 4 tables on the page
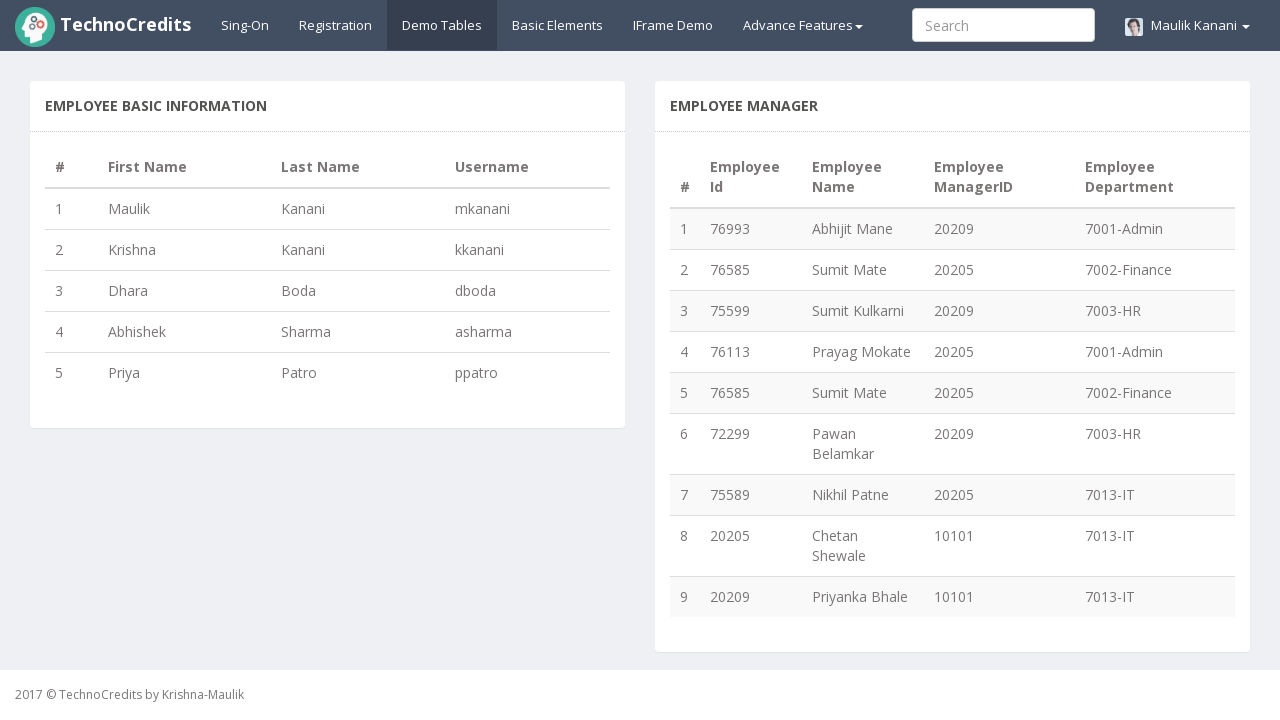

Q2: Counted 5 rows in table1
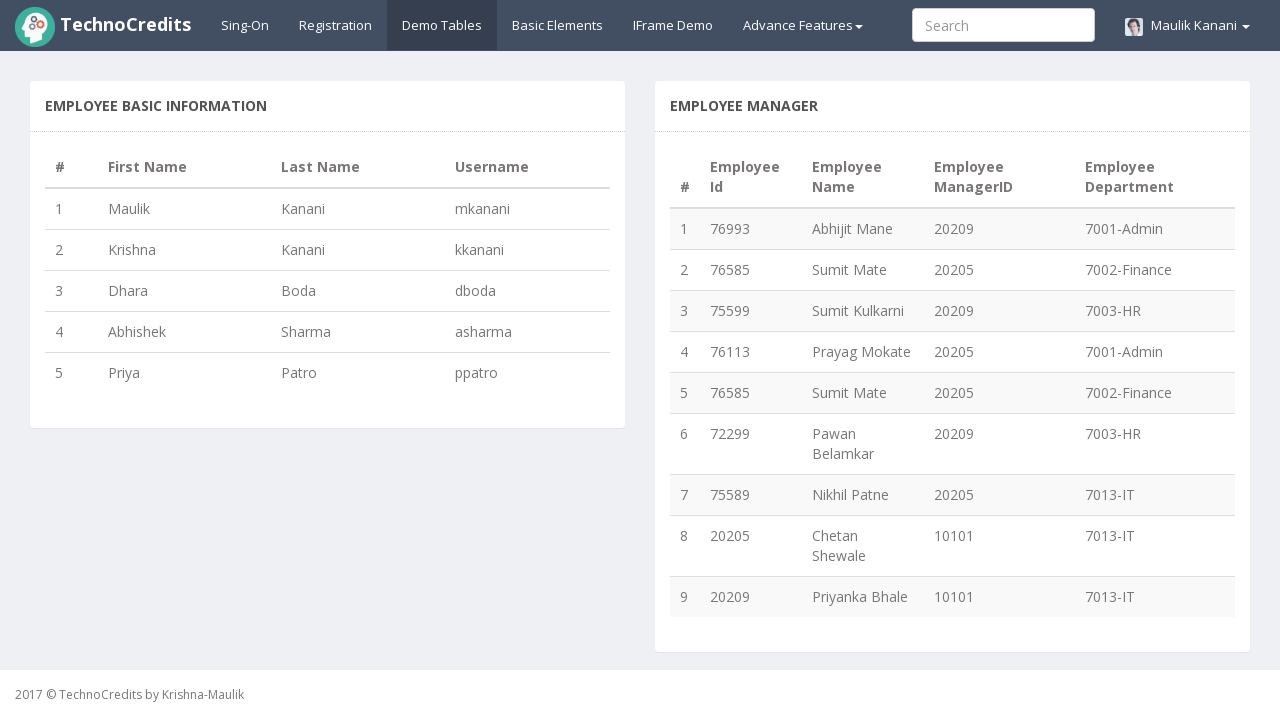

Q3: Counted 4 columns in table1
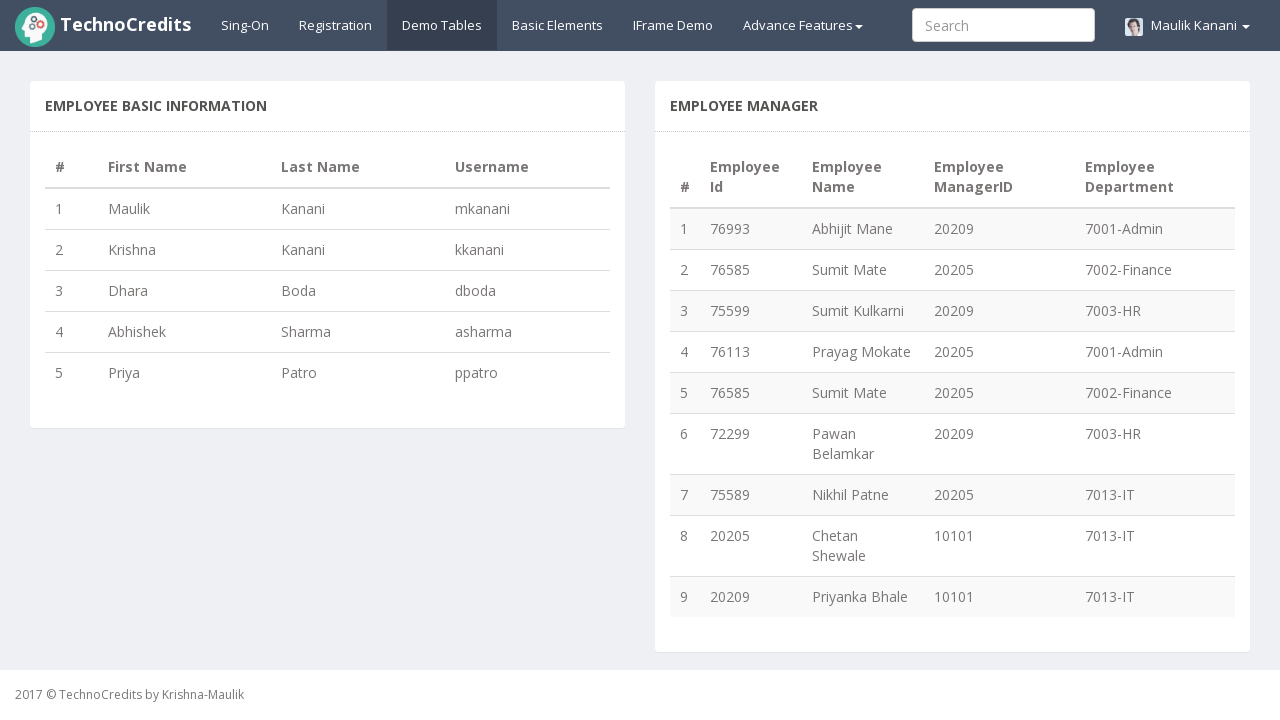

Q4: Extracted all 4 headers from table1
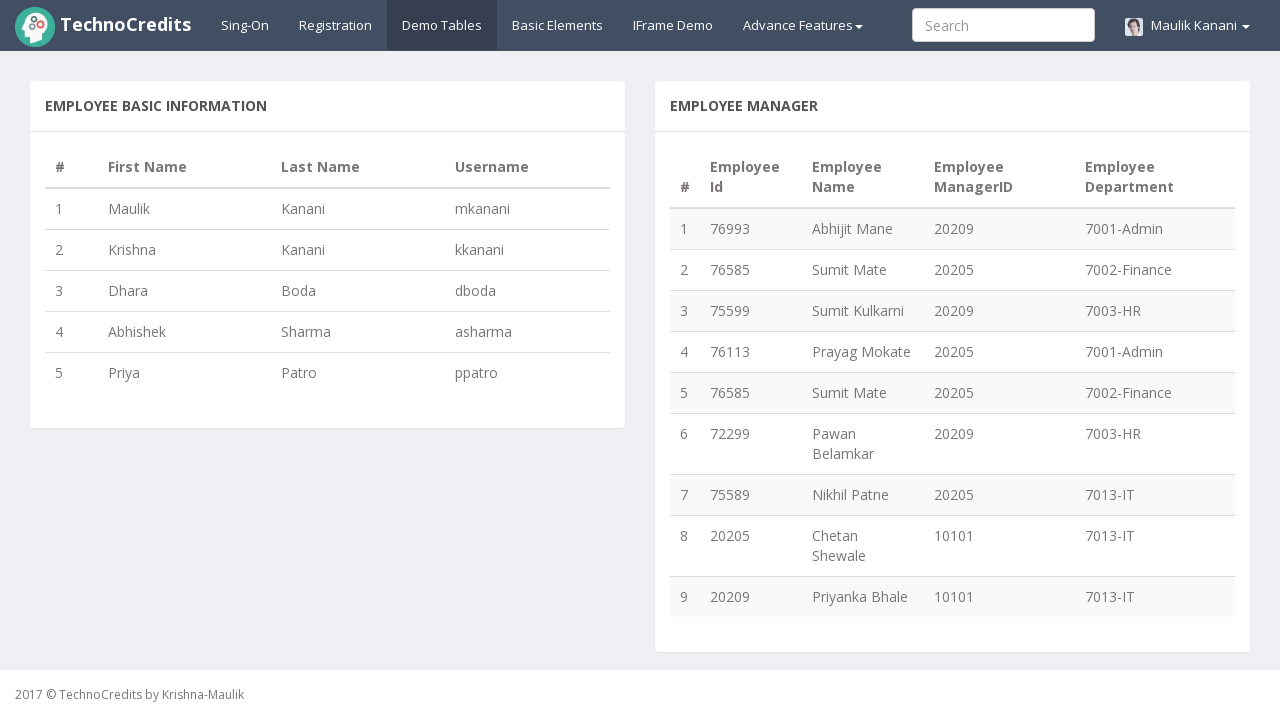

Q5: Extracted first row data with 4 cells
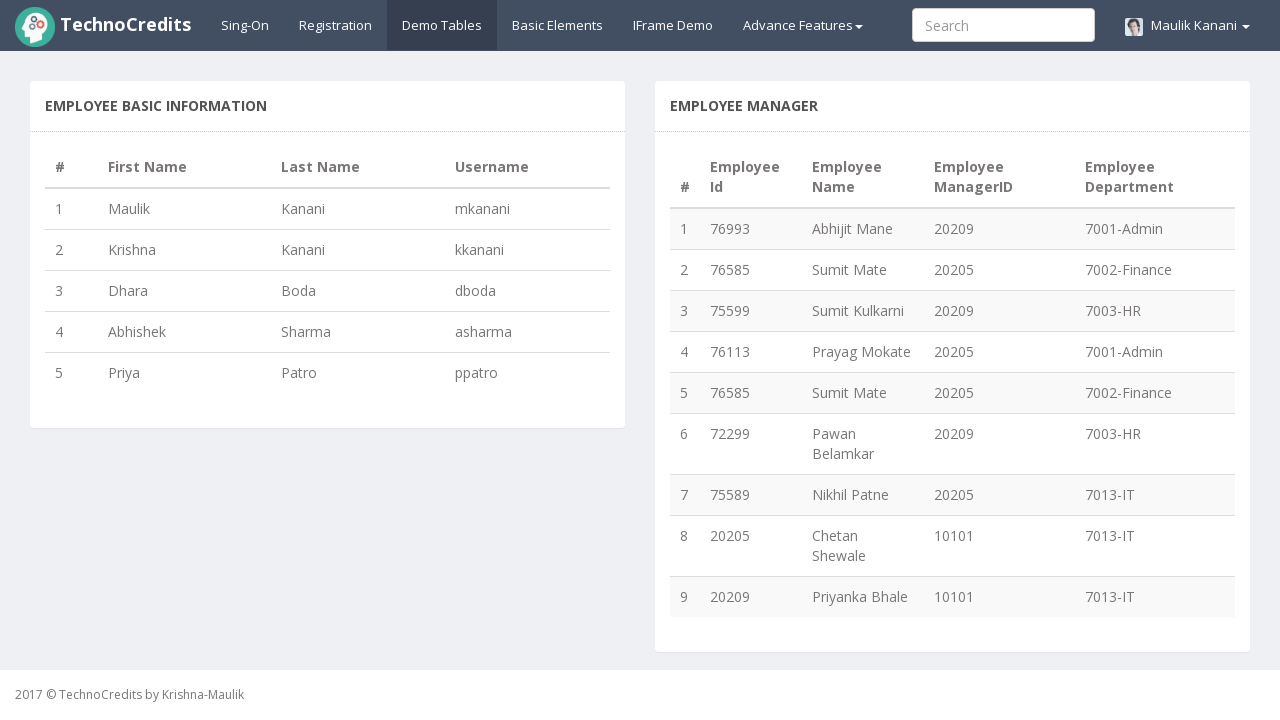

Q6: Extracted data from all 5 rows in table1
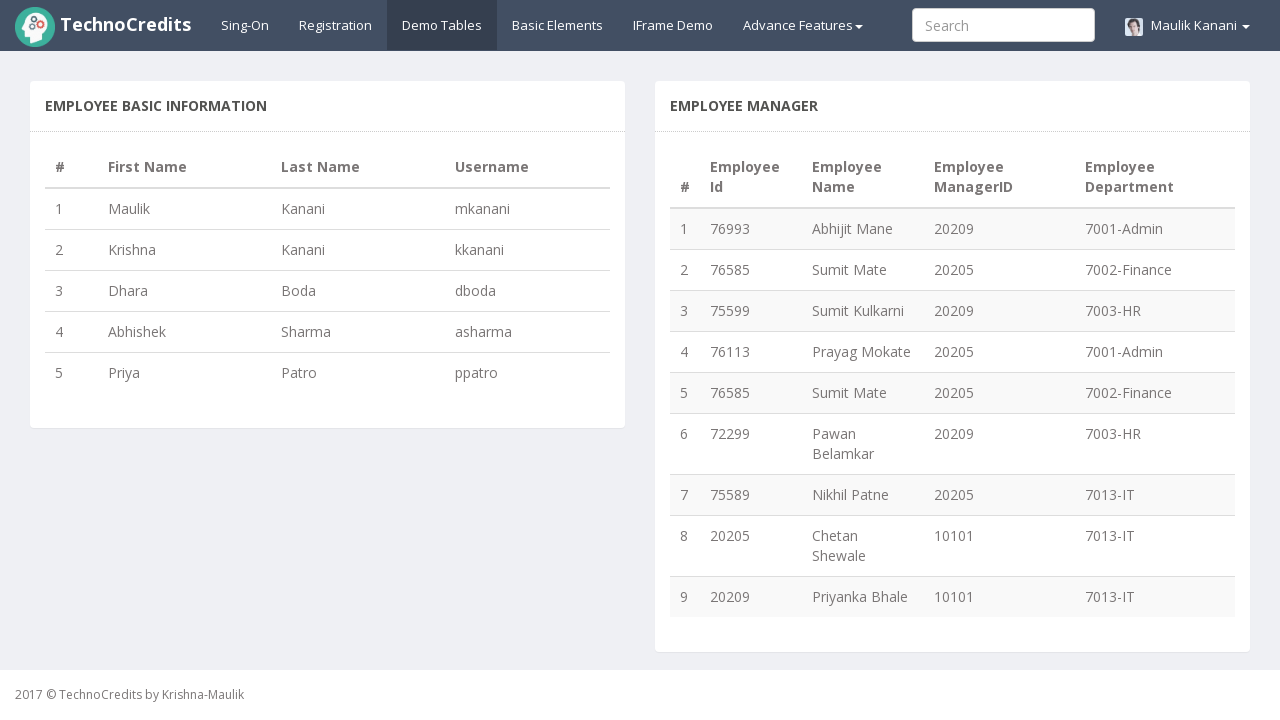

Q7: Extracted 5 usernames from table1
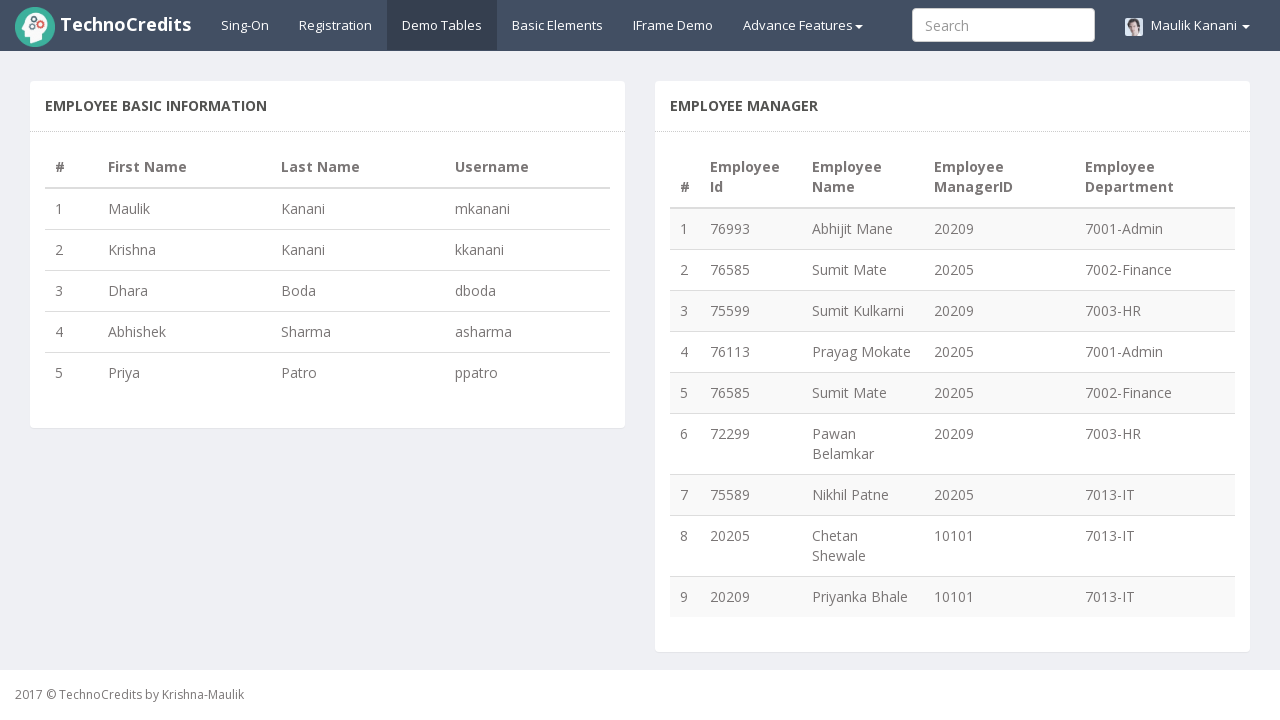

Q8: Found 4 unique lastnames from table1
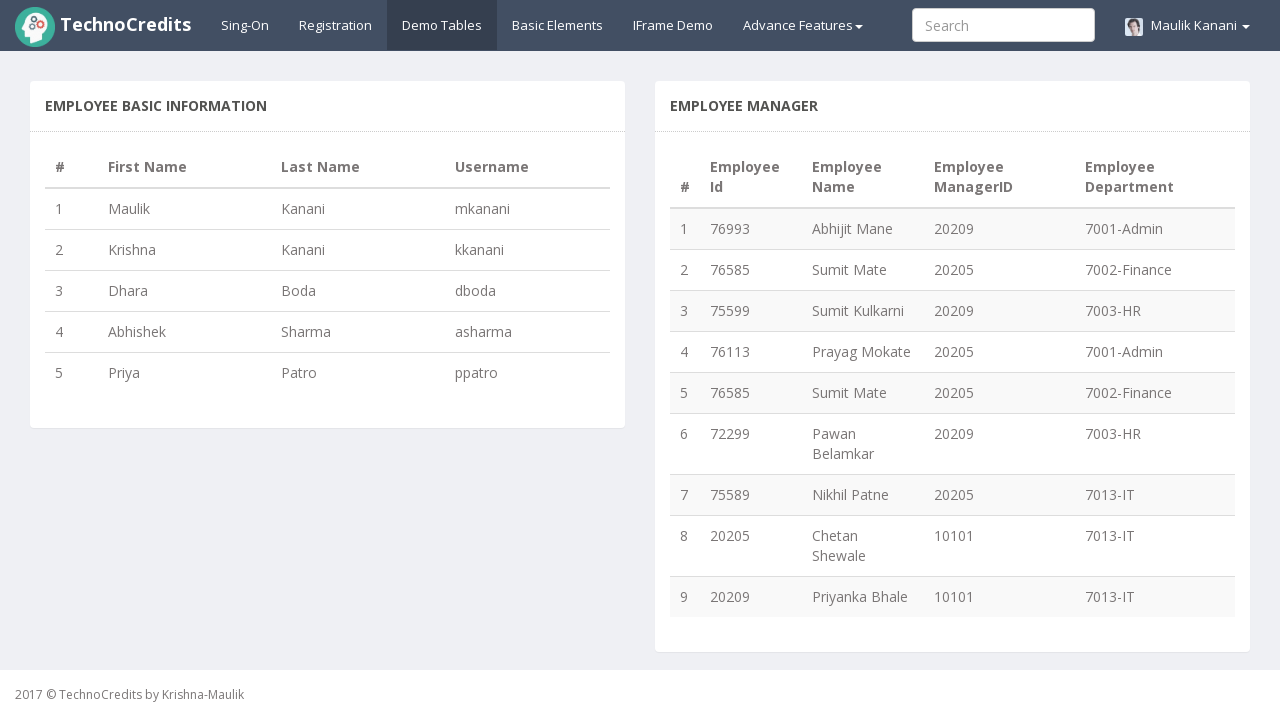

Q9: Found 1 duplicate lastnames in table1
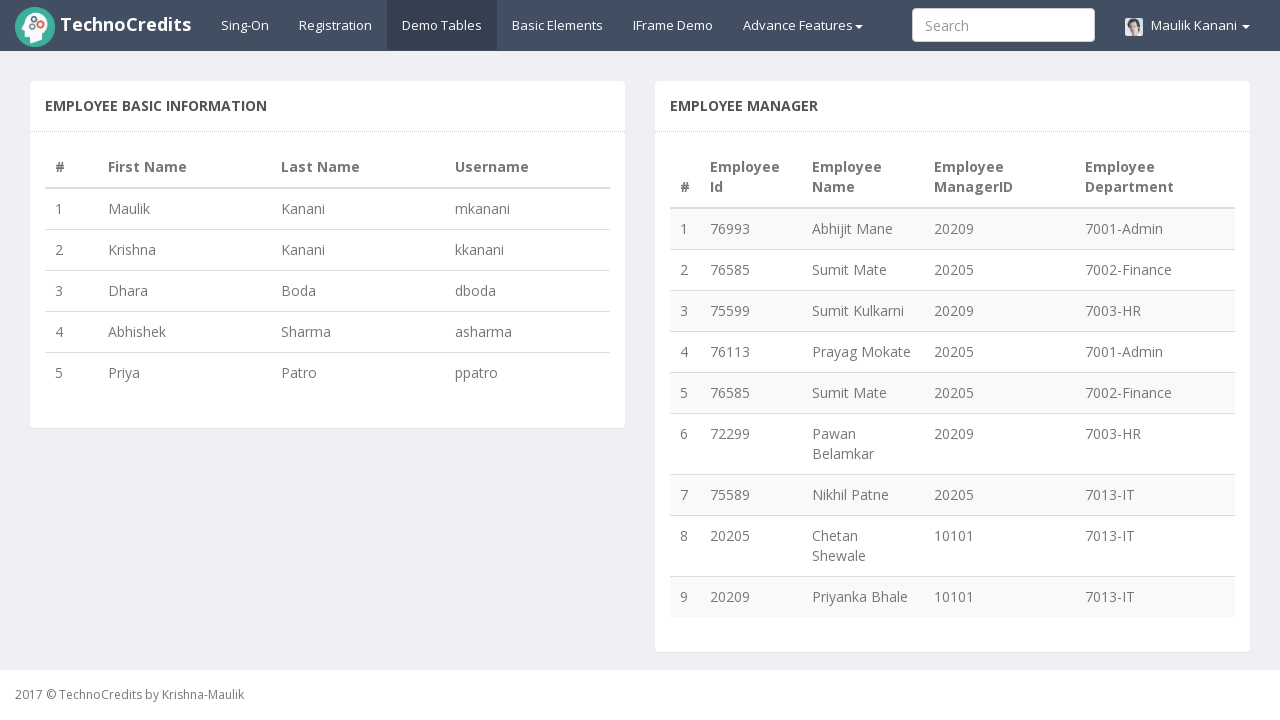

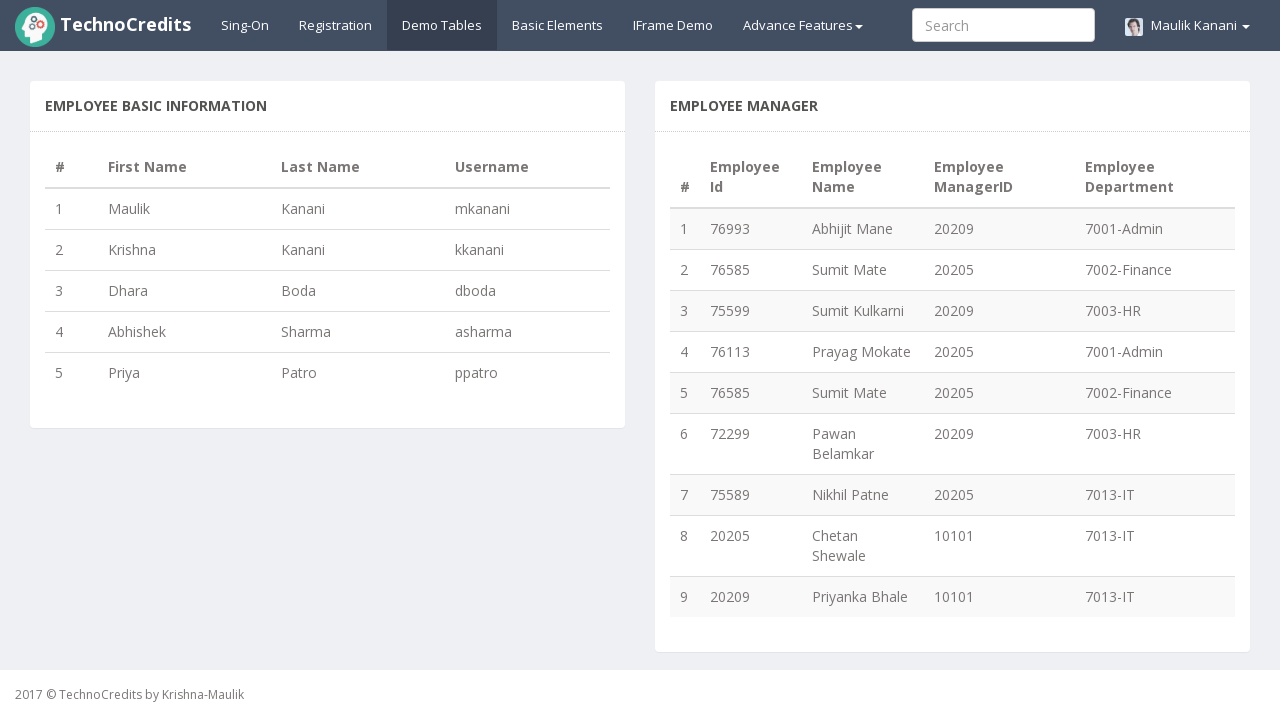